Navigates to Tesla website, hovers over vehicles menu, and clicks on Model X to verify the page loads correctly

Starting URL: https://www.tesla.com/

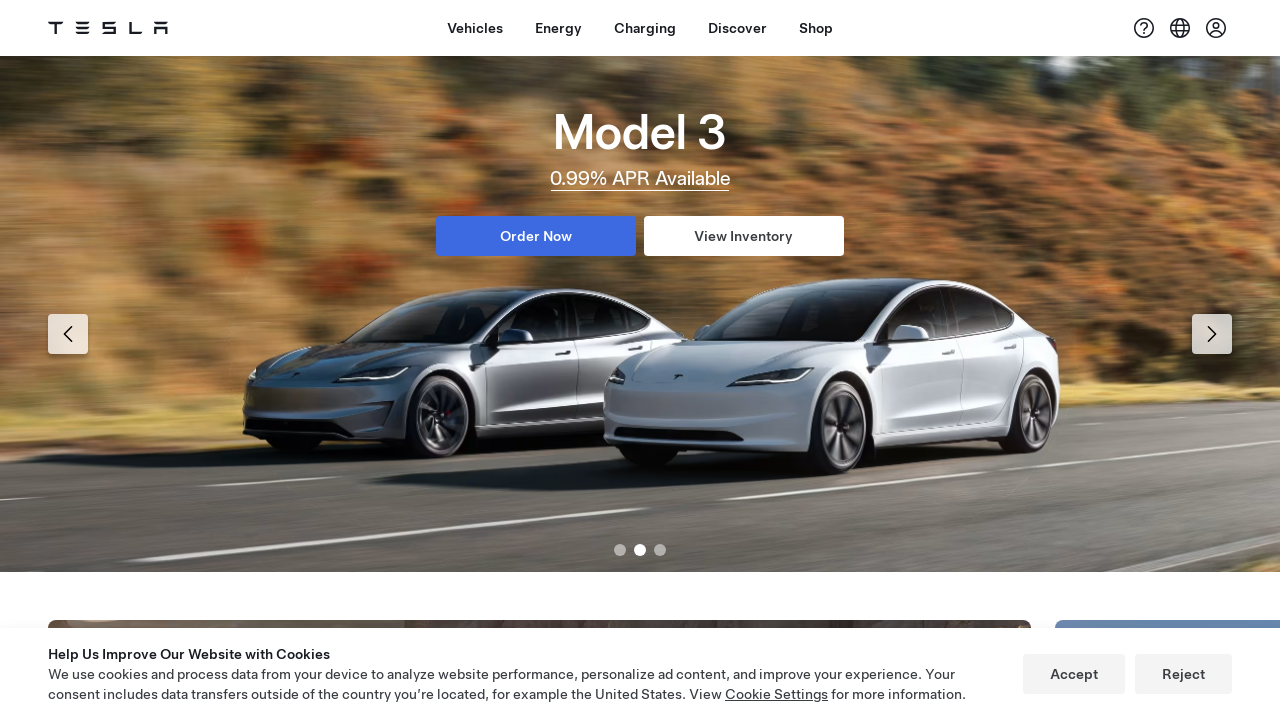

Located vehicles menu element
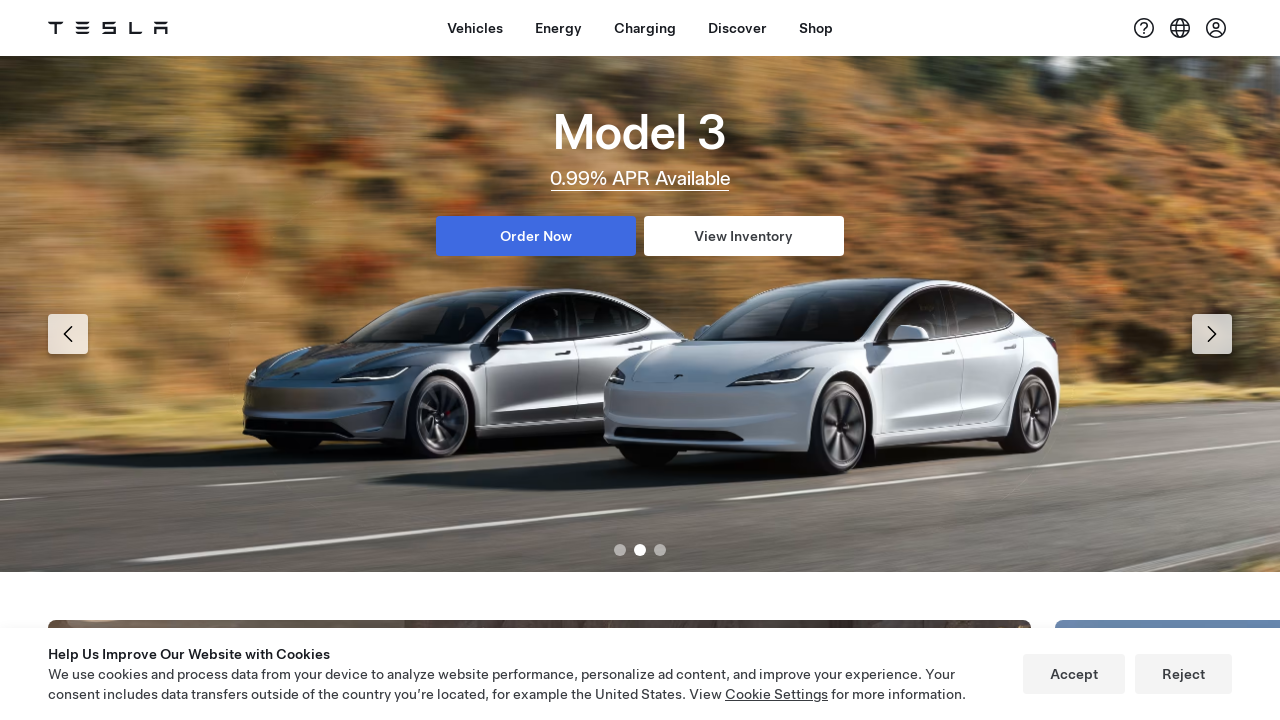

Hovered over vehicles menu to reveal submenu at (475, 28) on xpath=//*[@id="dx-nav-item--vehicles"]
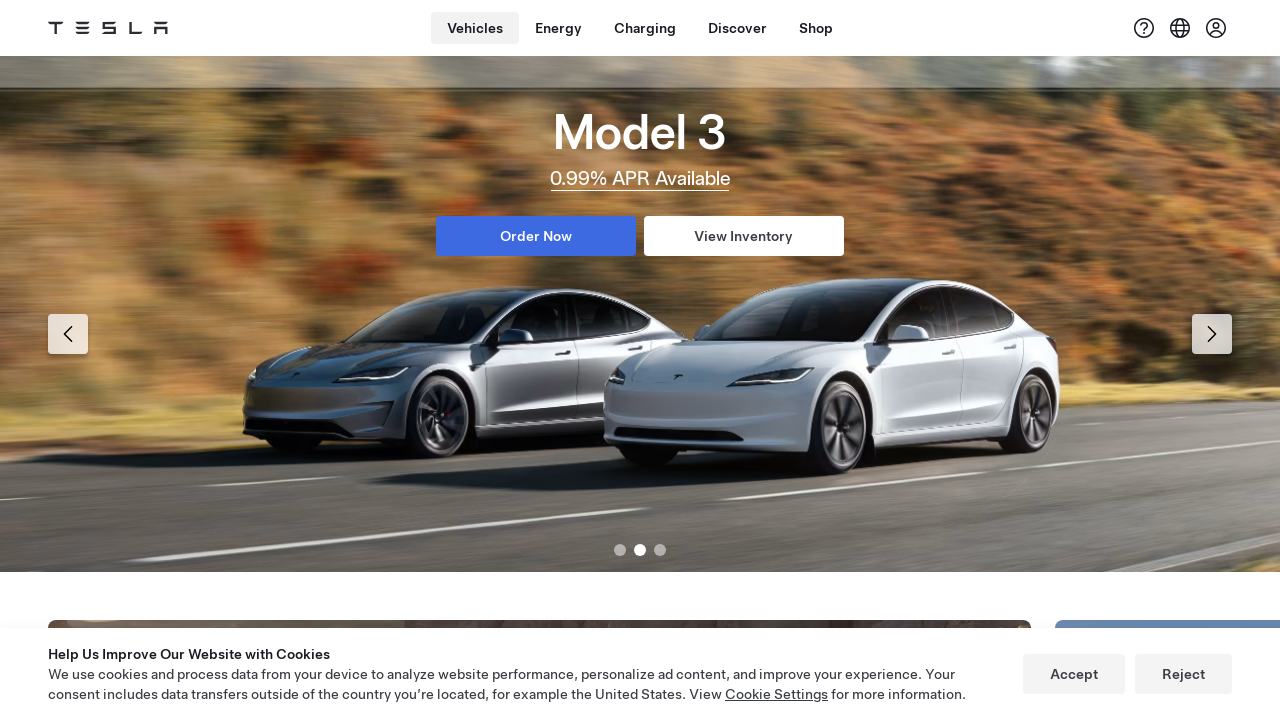

Clicked on Model X image at (256, 374) on xpath=//img[@alt='Model X']
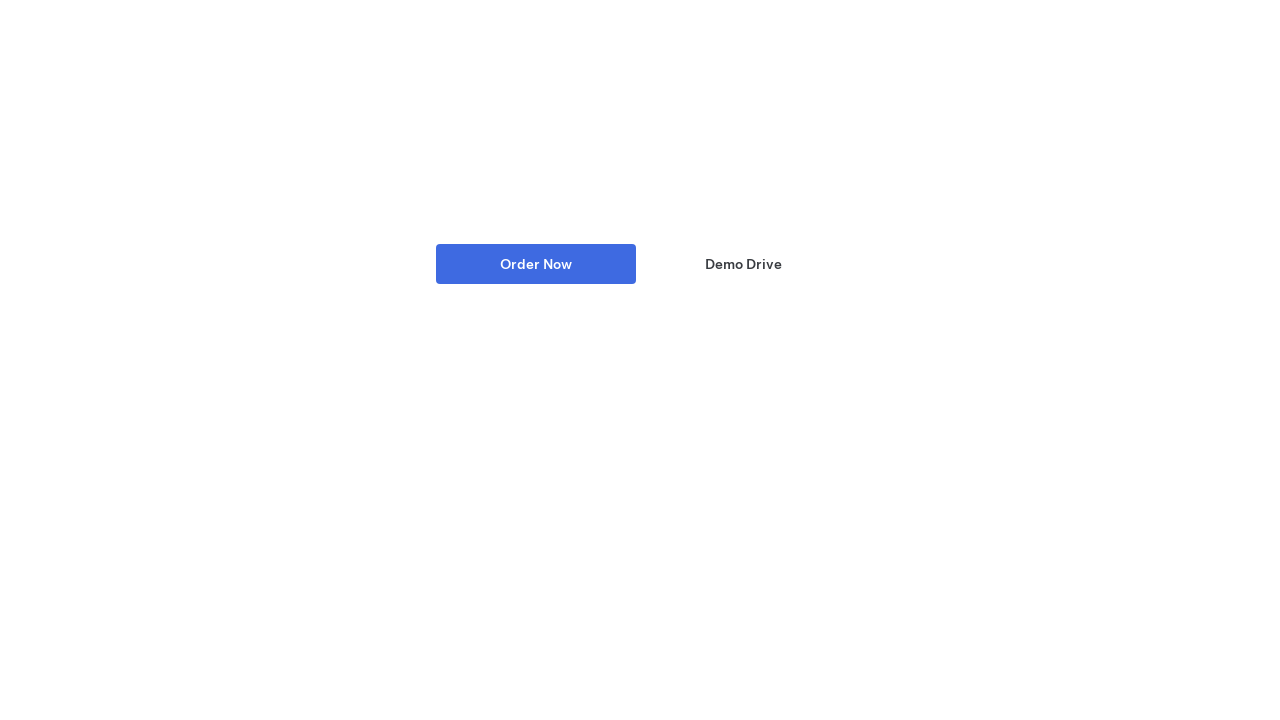

Model X page loaded successfully (network idle)
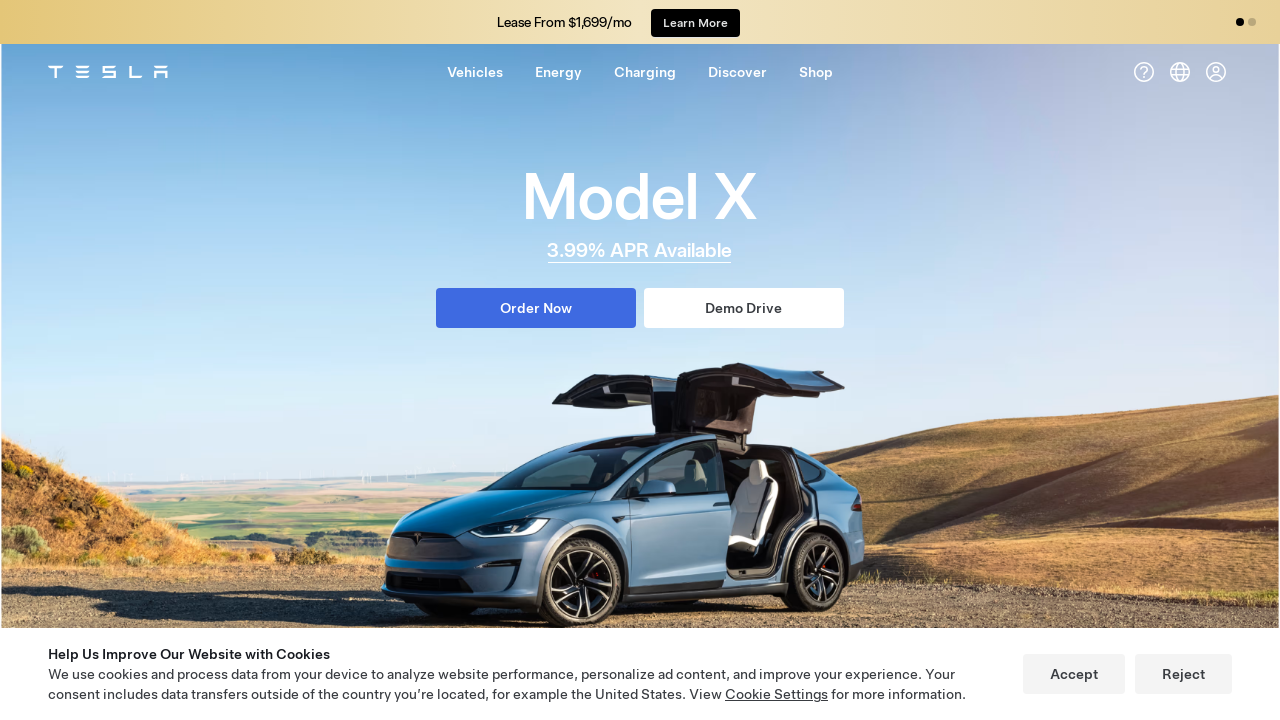

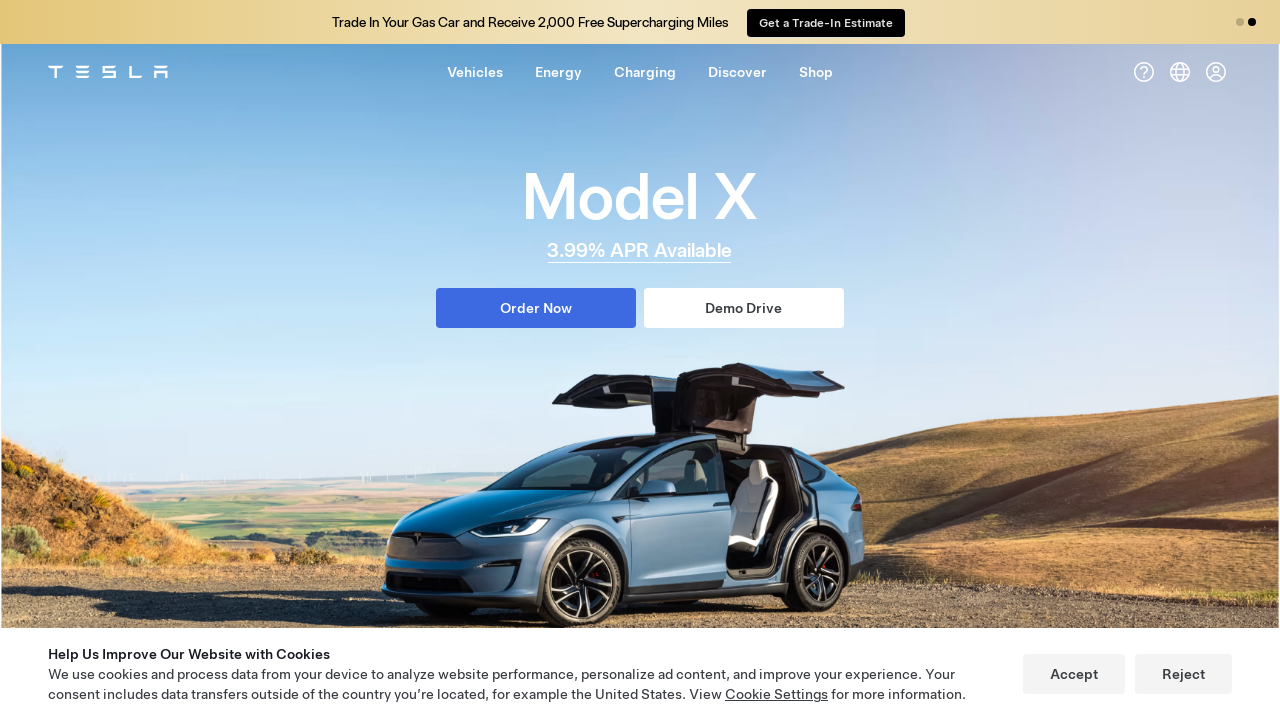